Tests an explicit wait scenario where the script waits for a price element to display "100", then clicks a book button, calculates an answer based on a displayed value using a mathematical formula, fills in the answer, and submits the form.

Starting URL: http://suninjuly.github.io/explicit_wait2.html

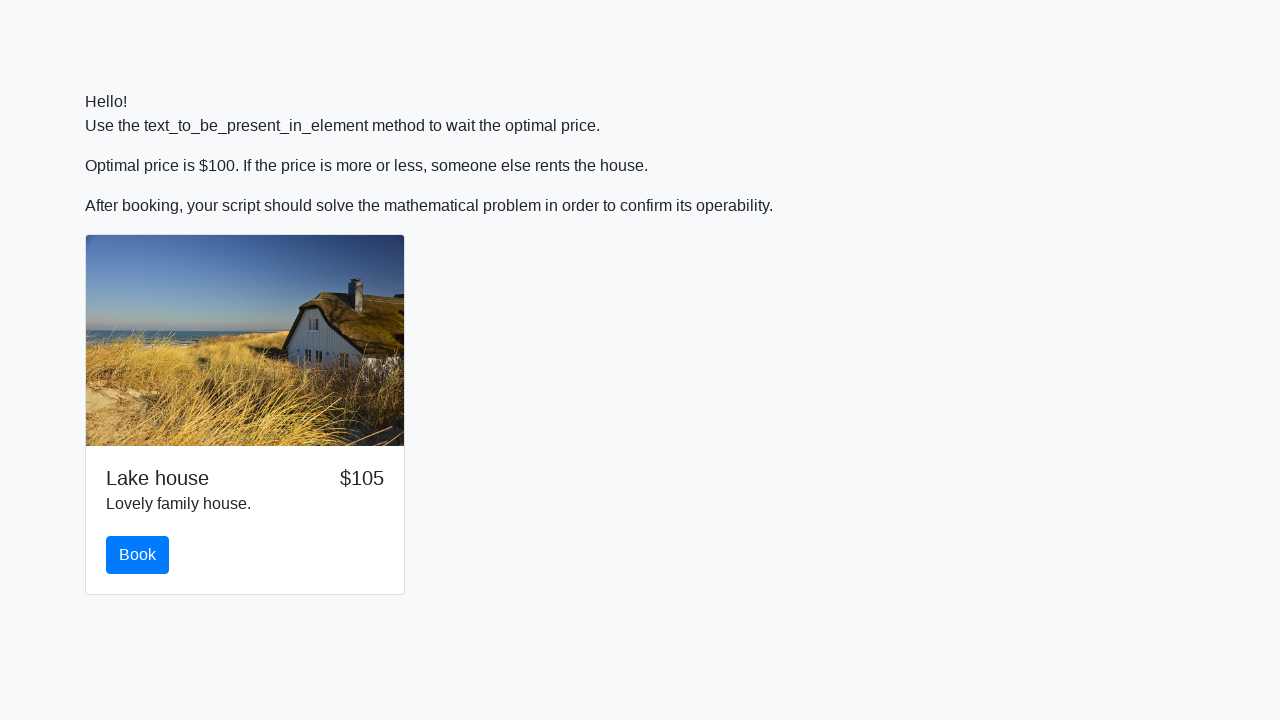

Waited for price element to display '100'
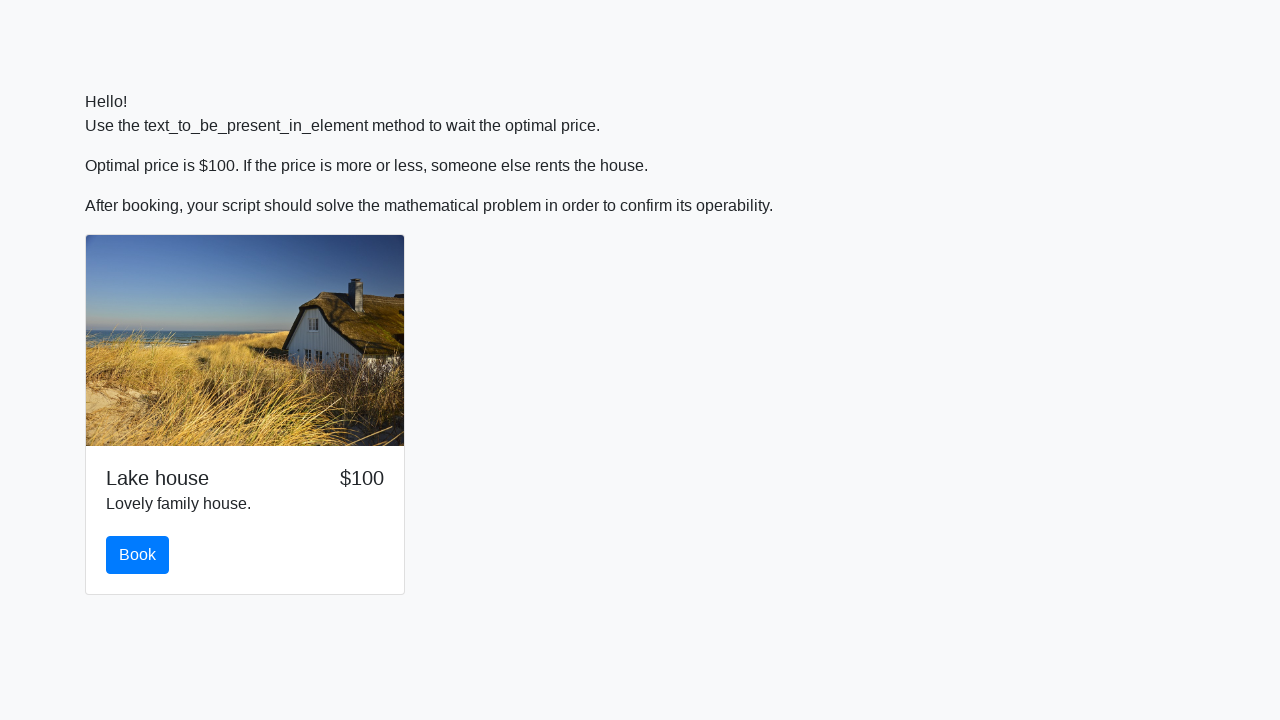

Clicked book button at (138, 555) on #book
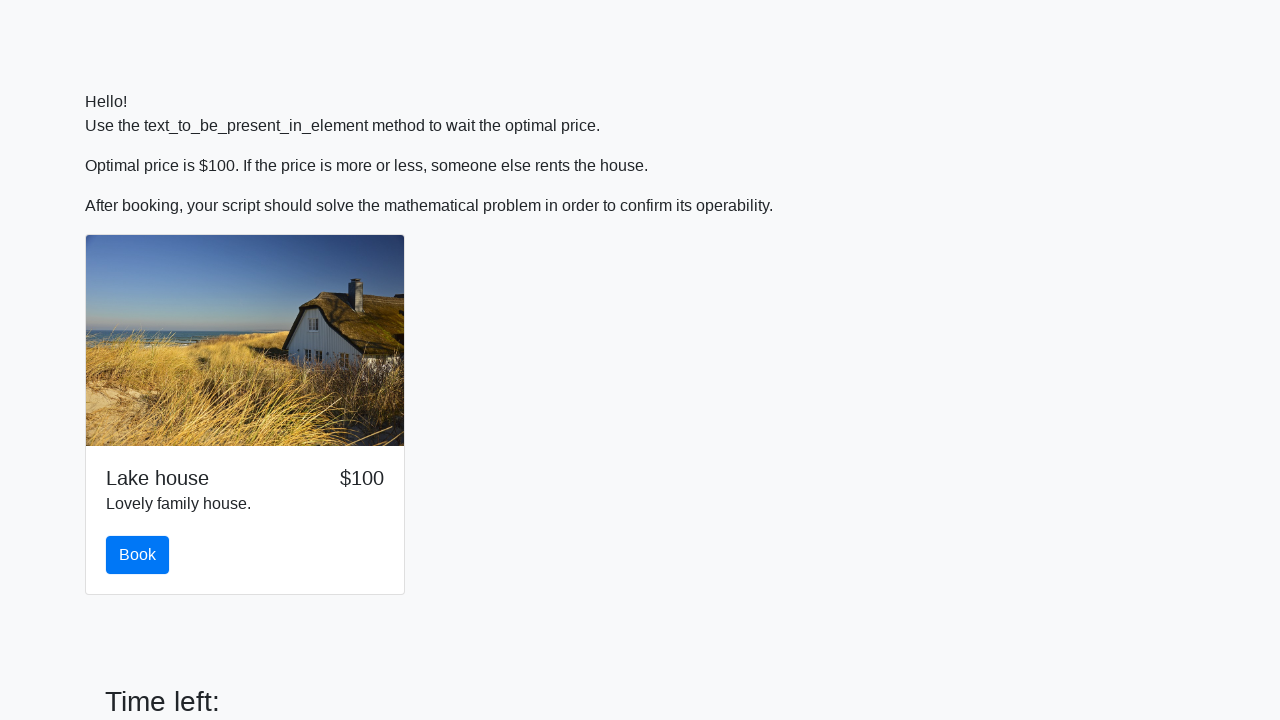

Retrieved input value: 556
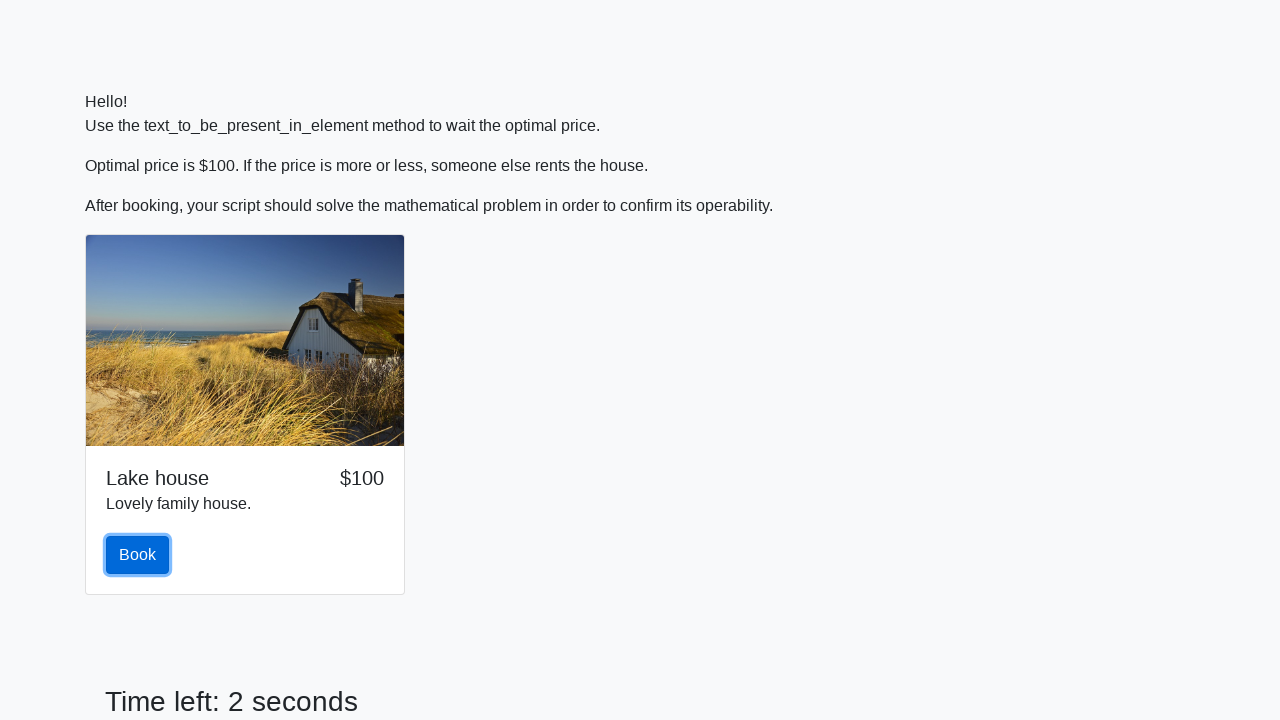

Calculated answer using formula: -0.2979722087699345
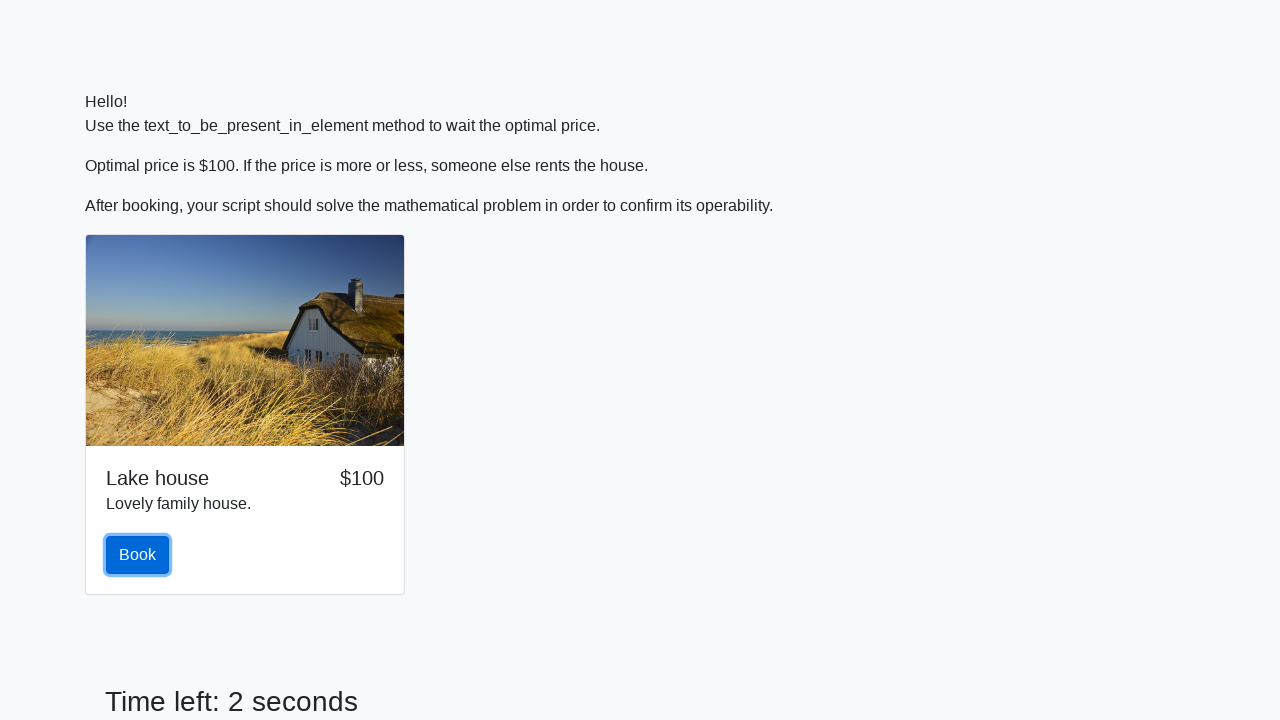

Filled answer field with calculated value on #answer
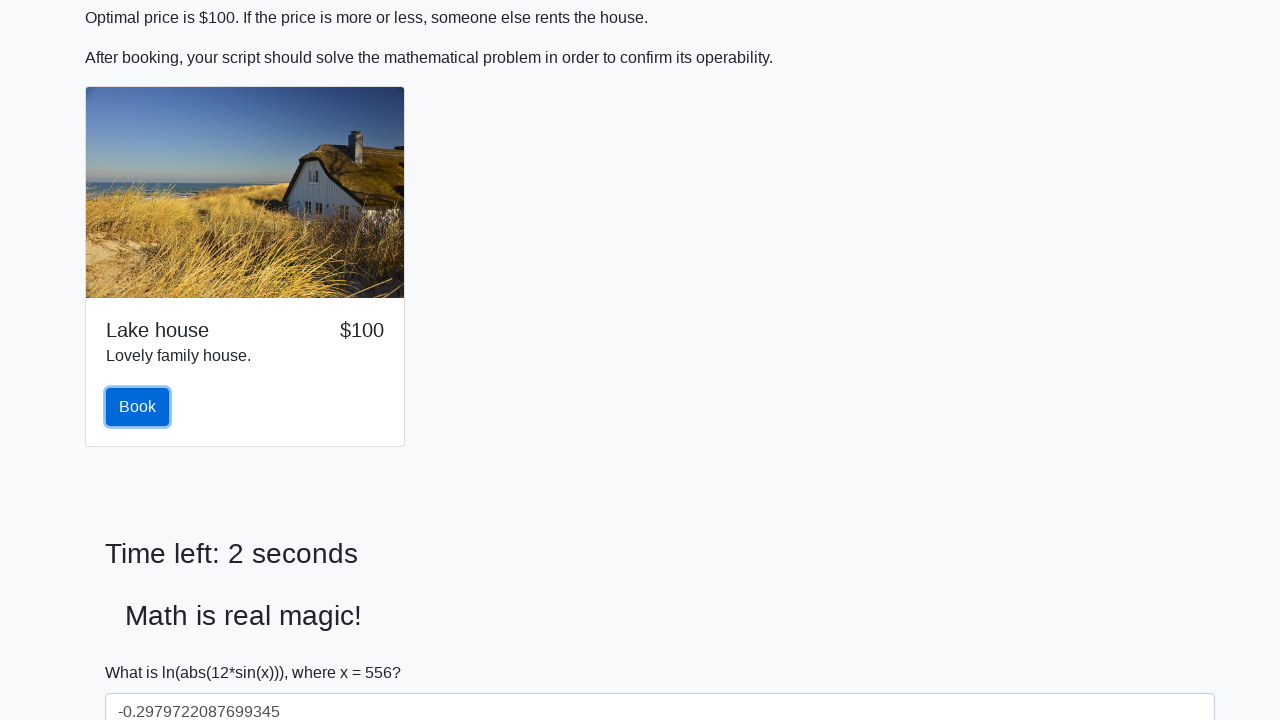

Clicked submit button to complete form at (143, 651) on [type='submit']
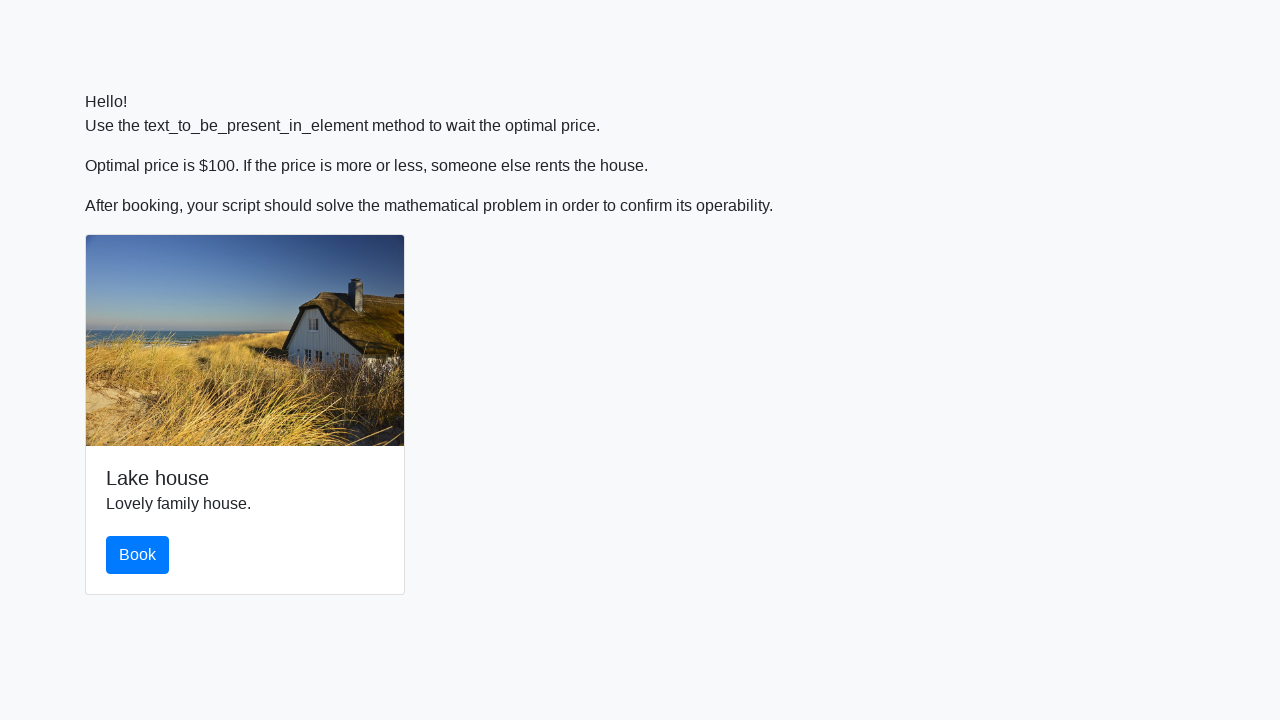

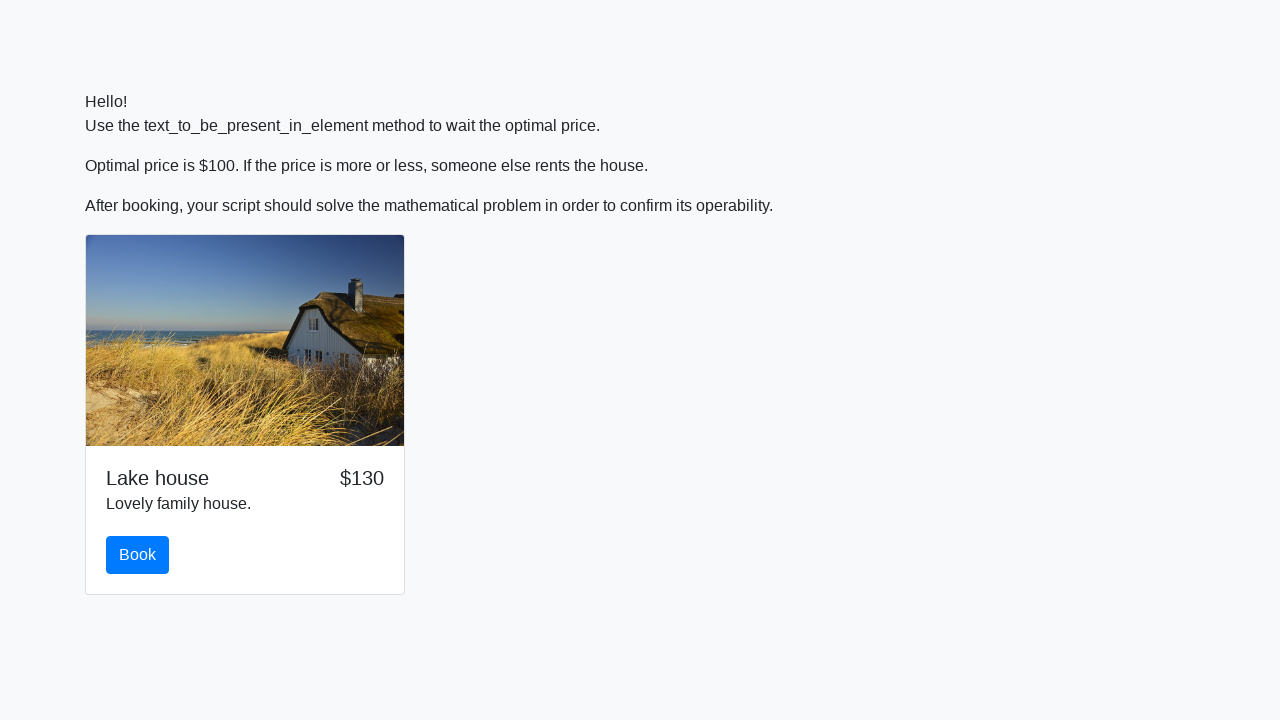